Navigates to the Dropdown documentation page and verifies the h1 heading displays correctly

Starting URL: https://flowbite-svelte.com/docs/components/dropdown

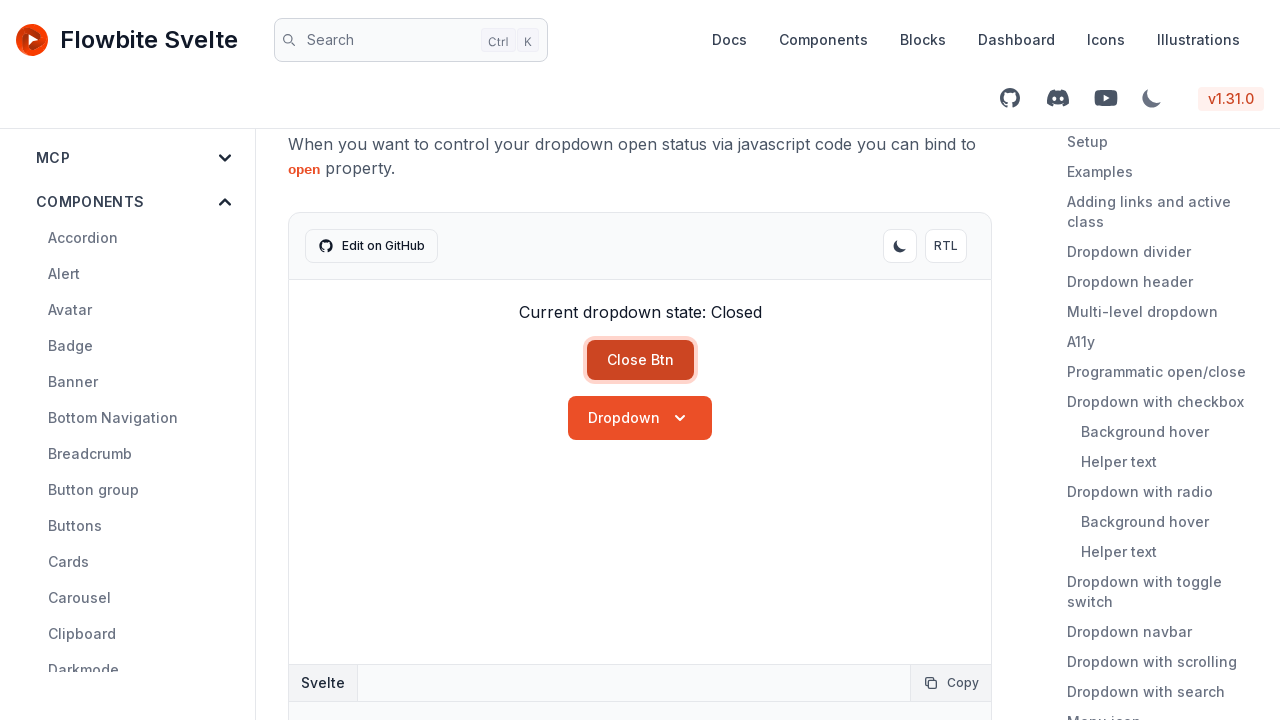

Navigated to Dropdown documentation page
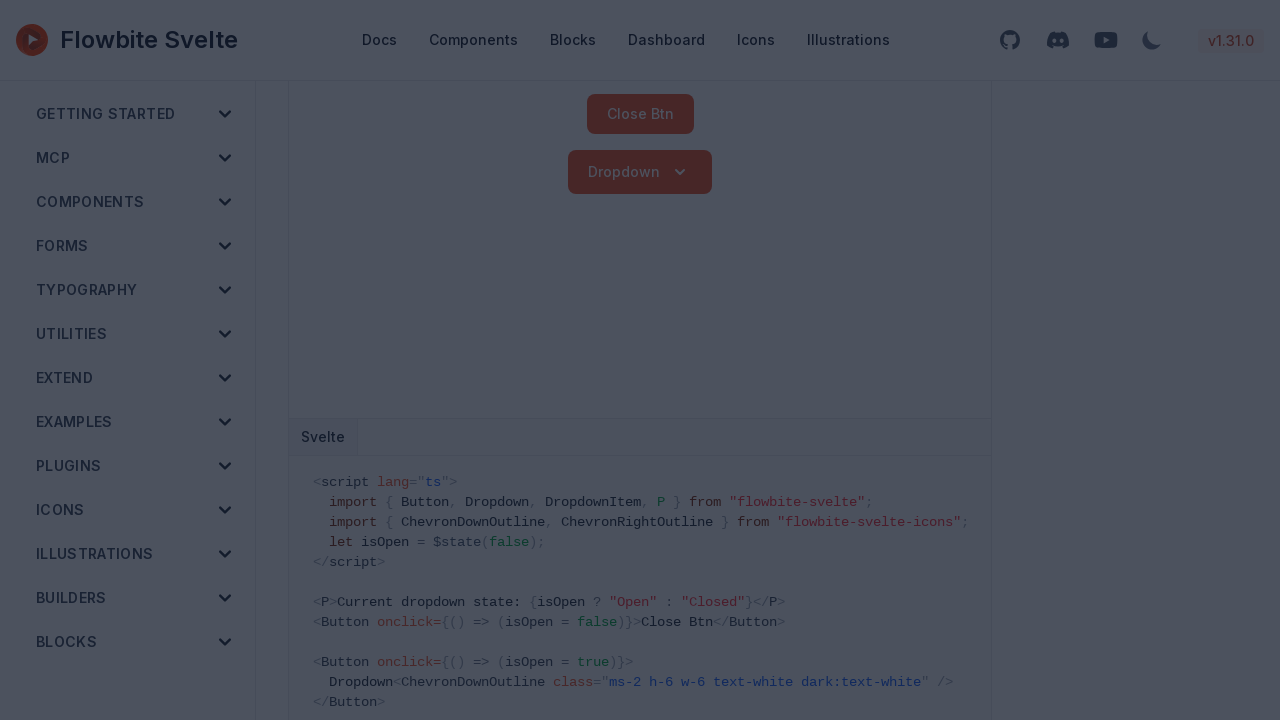

H1 heading element loaded on the page
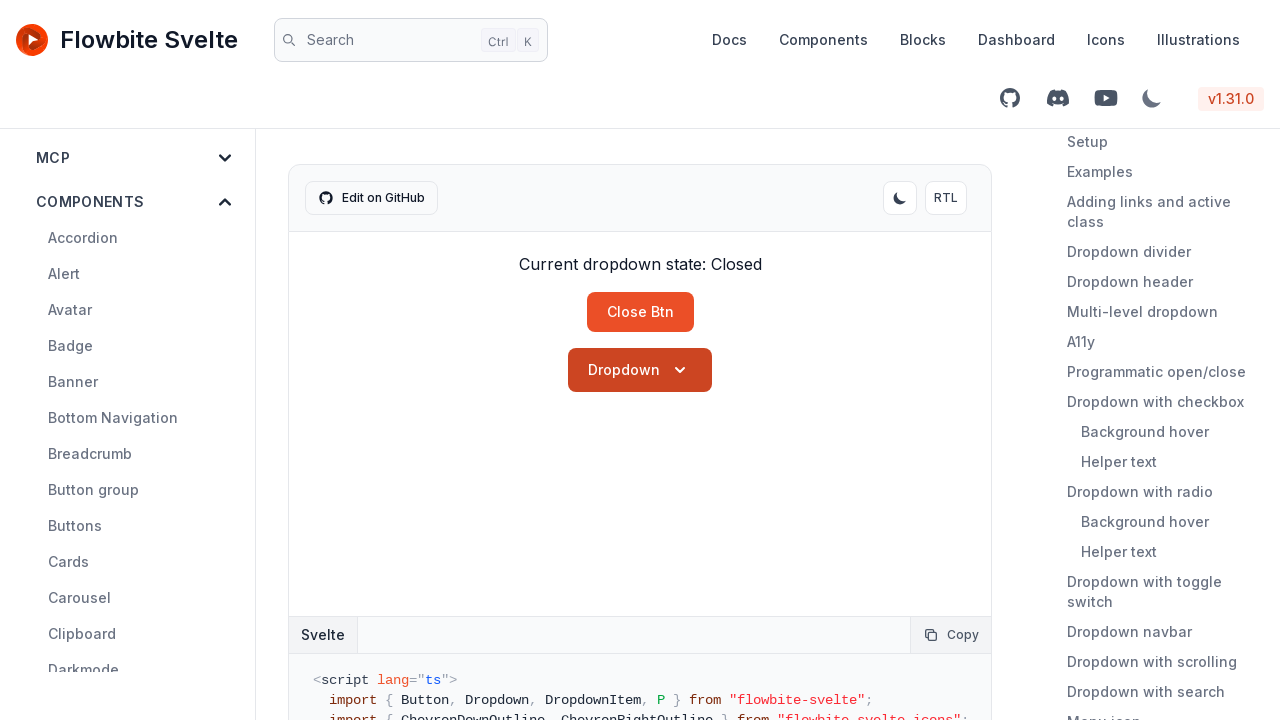

Retrieved h1 text content: 'Svelte Dropdown - Flowbite'
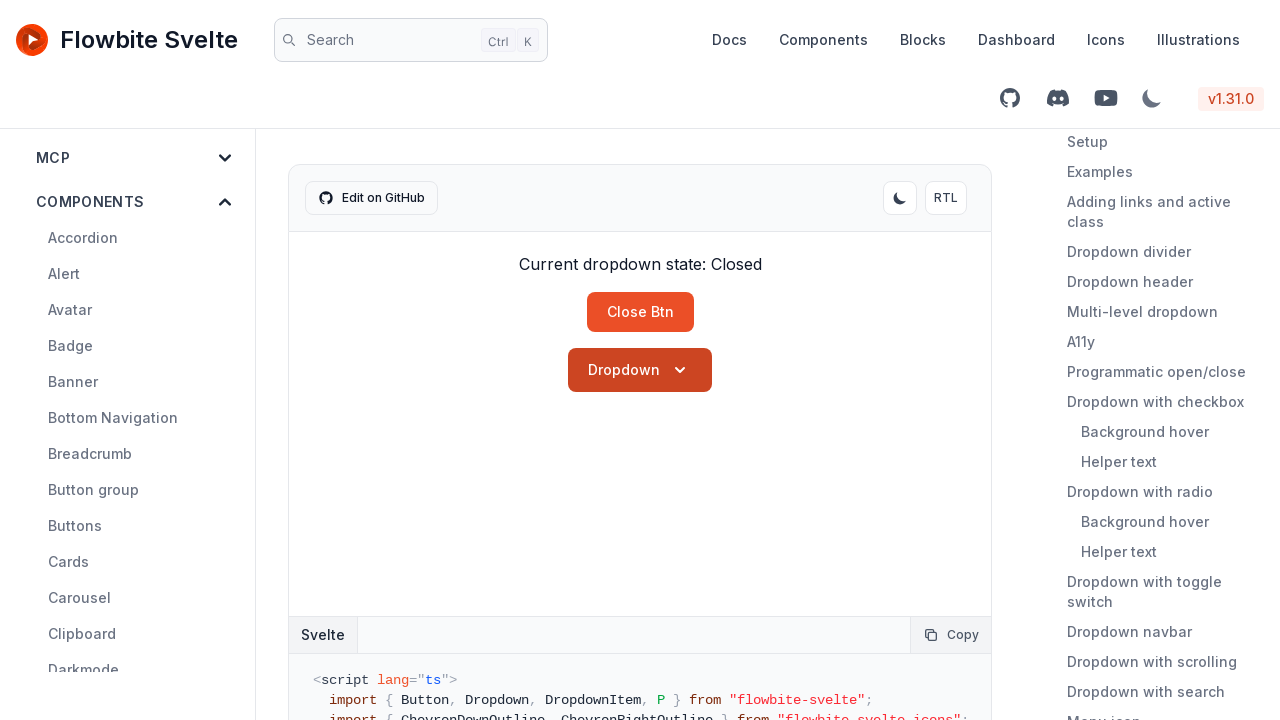

Verified h1 heading displays correctly with non-empty text
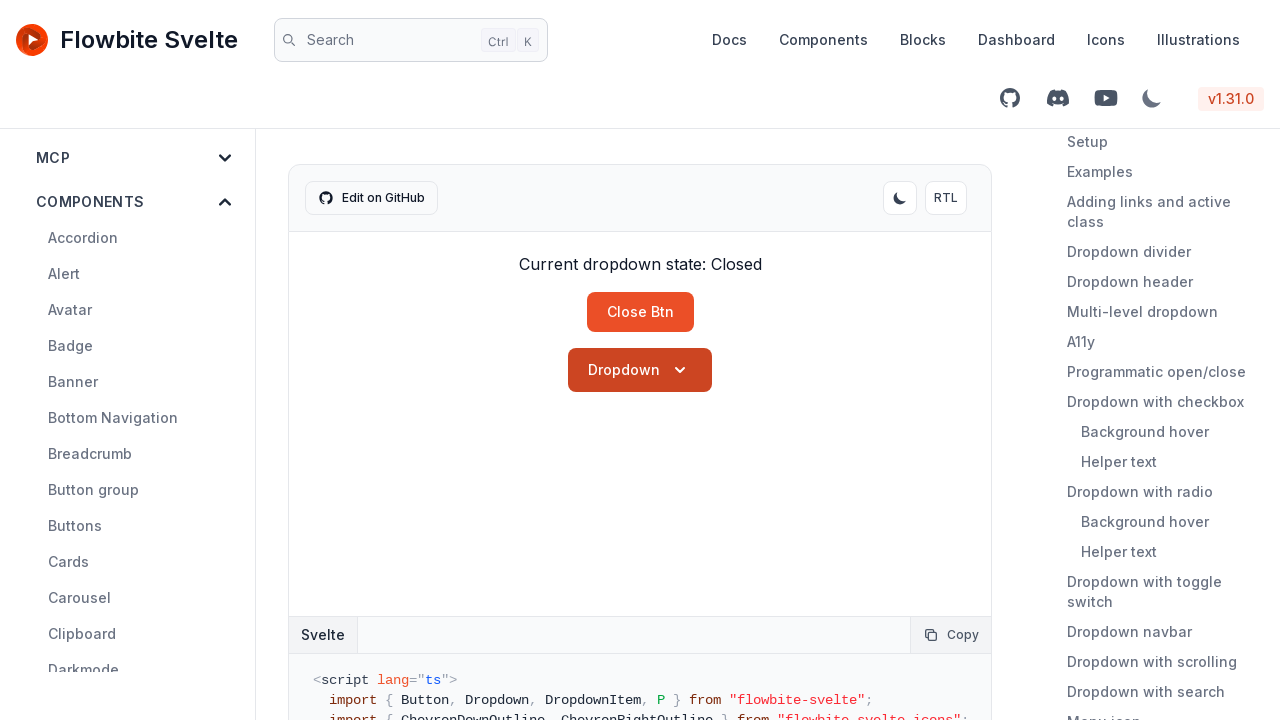

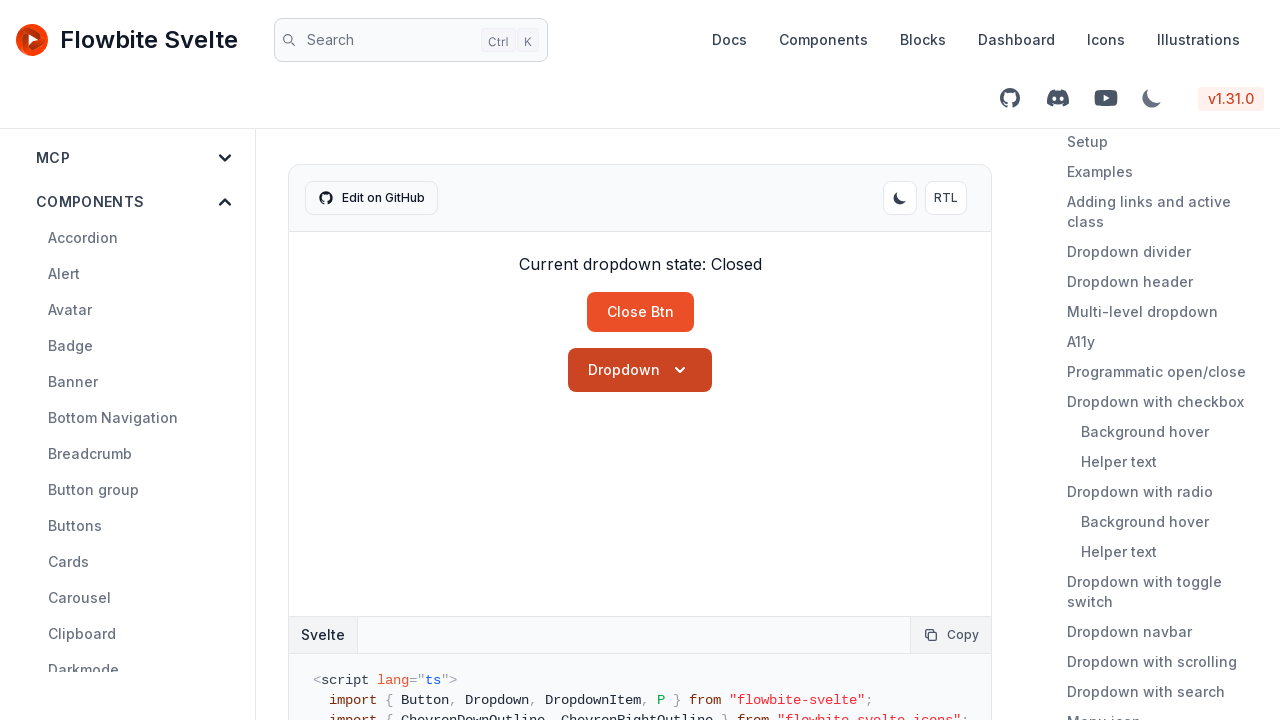